Tests that new todo items are appended to the bottom of the list and counter displays correctly

Starting URL: https://demo.playwright.dev/todomvc

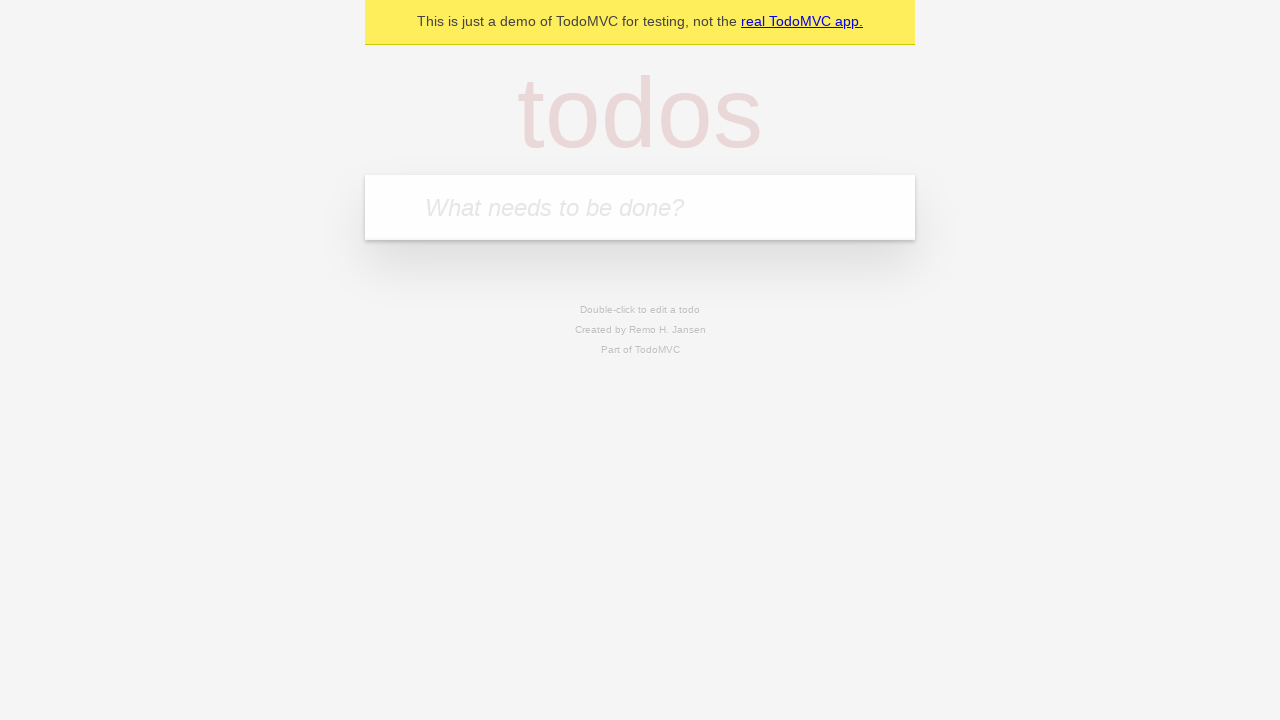

Located the new todo input field
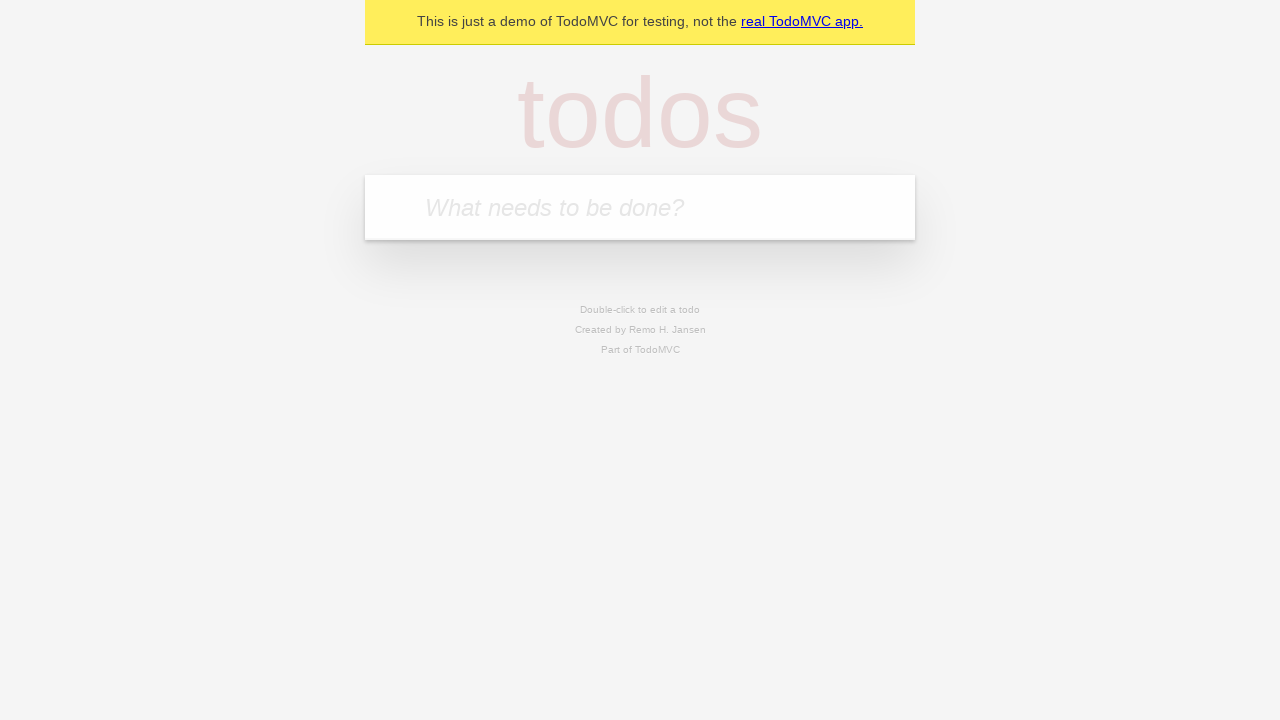

Filled todo input with 'buy some cheese' on internal:attr=[placeholder="What needs to be done?"i]
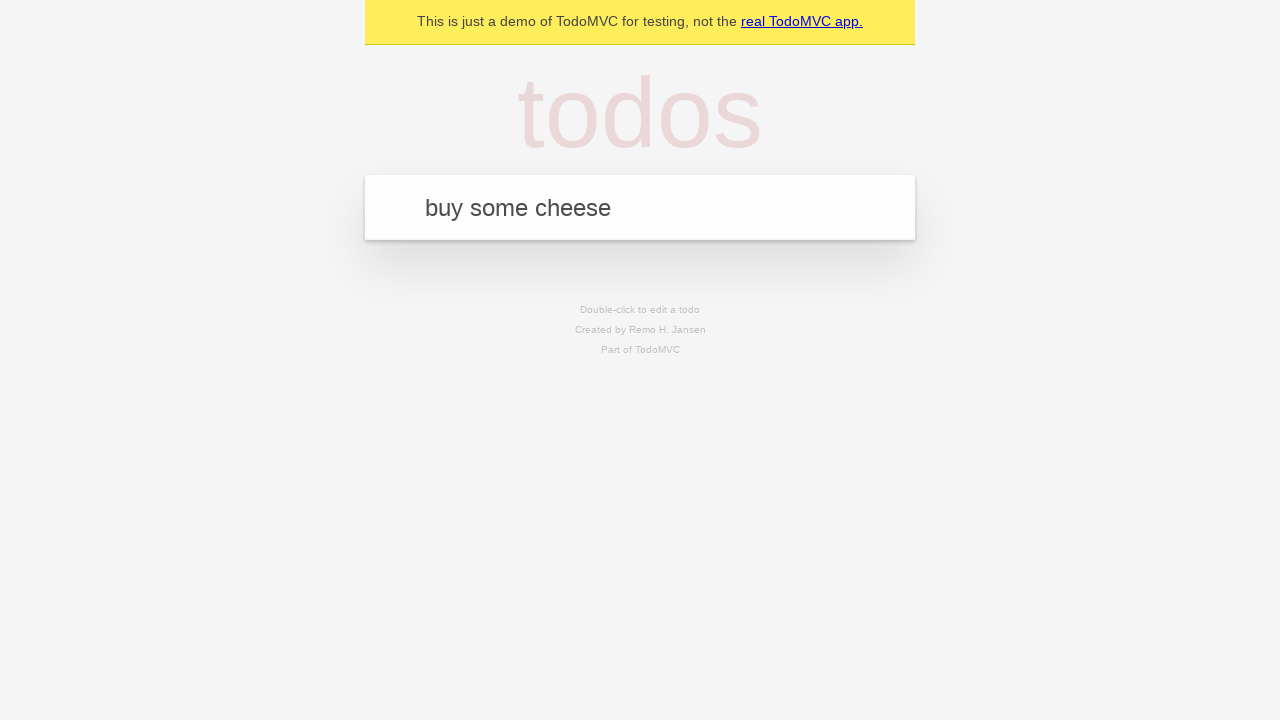

Pressed Enter to add todo 'buy some cheese' to the list on internal:attr=[placeholder="What needs to be done?"i]
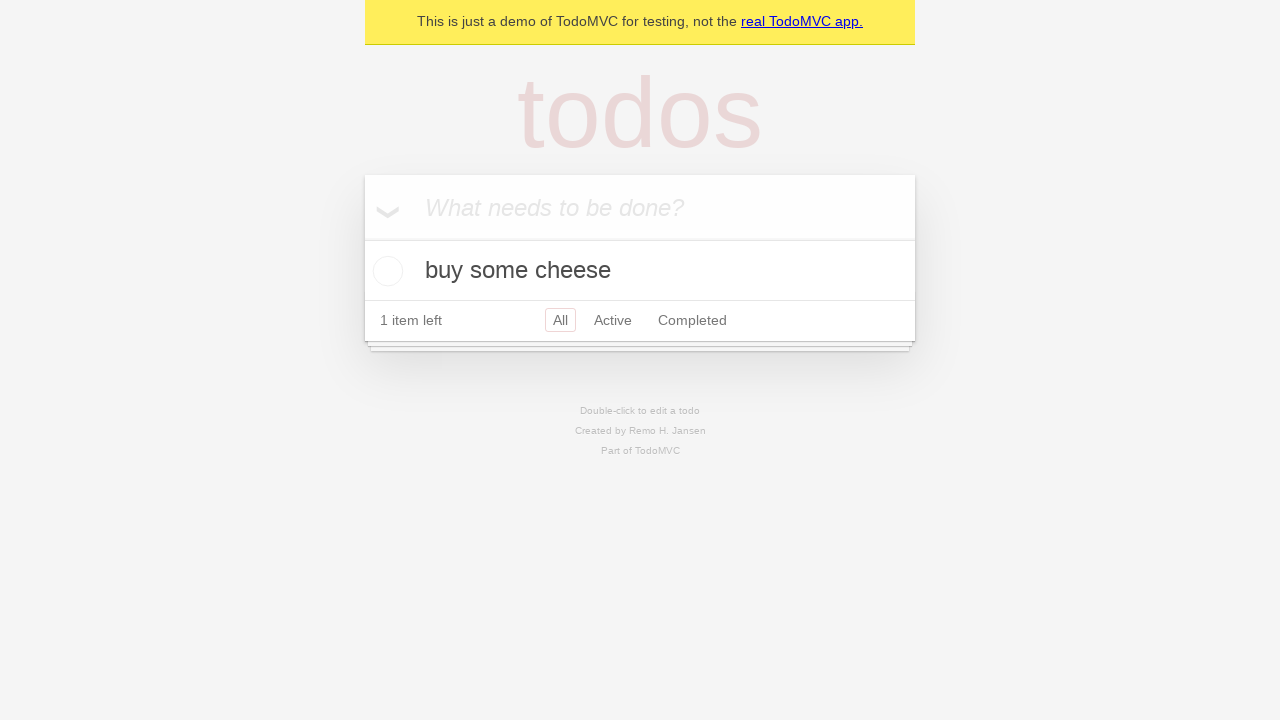

Filled todo input with 'feed the cat' on internal:attr=[placeholder="What needs to be done?"i]
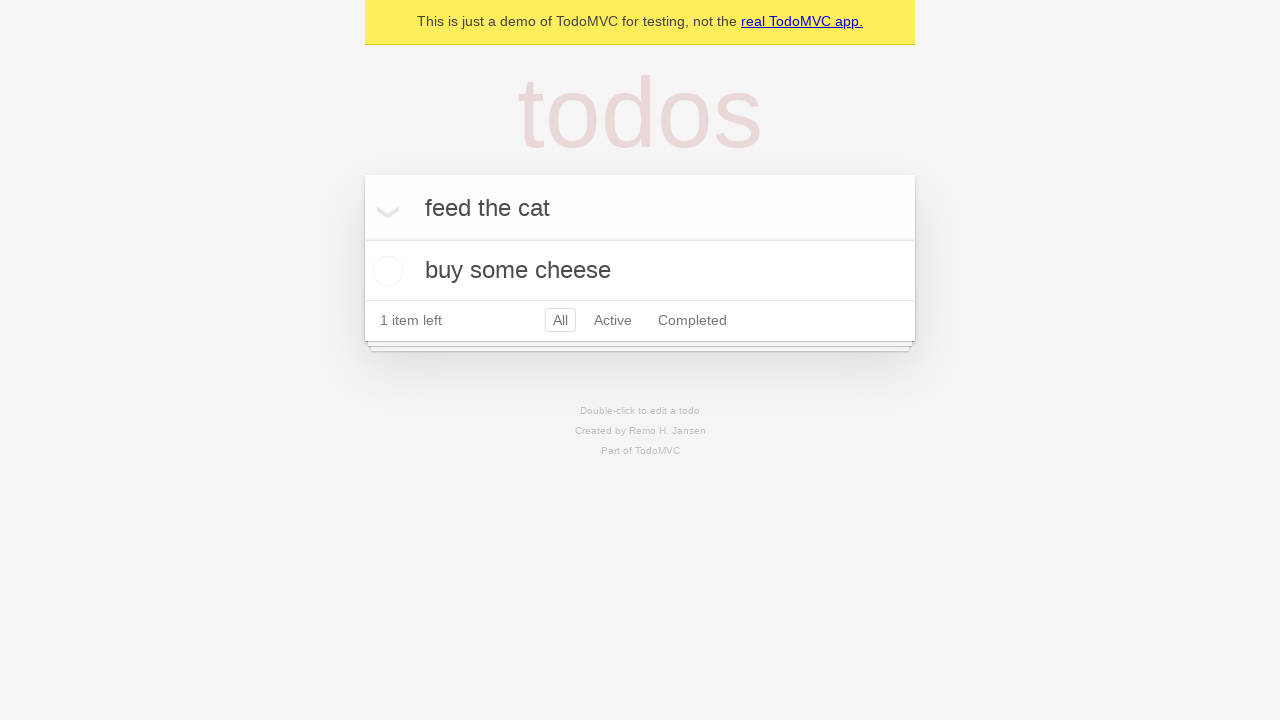

Pressed Enter to add todo 'feed the cat' to the list on internal:attr=[placeholder="What needs to be done?"i]
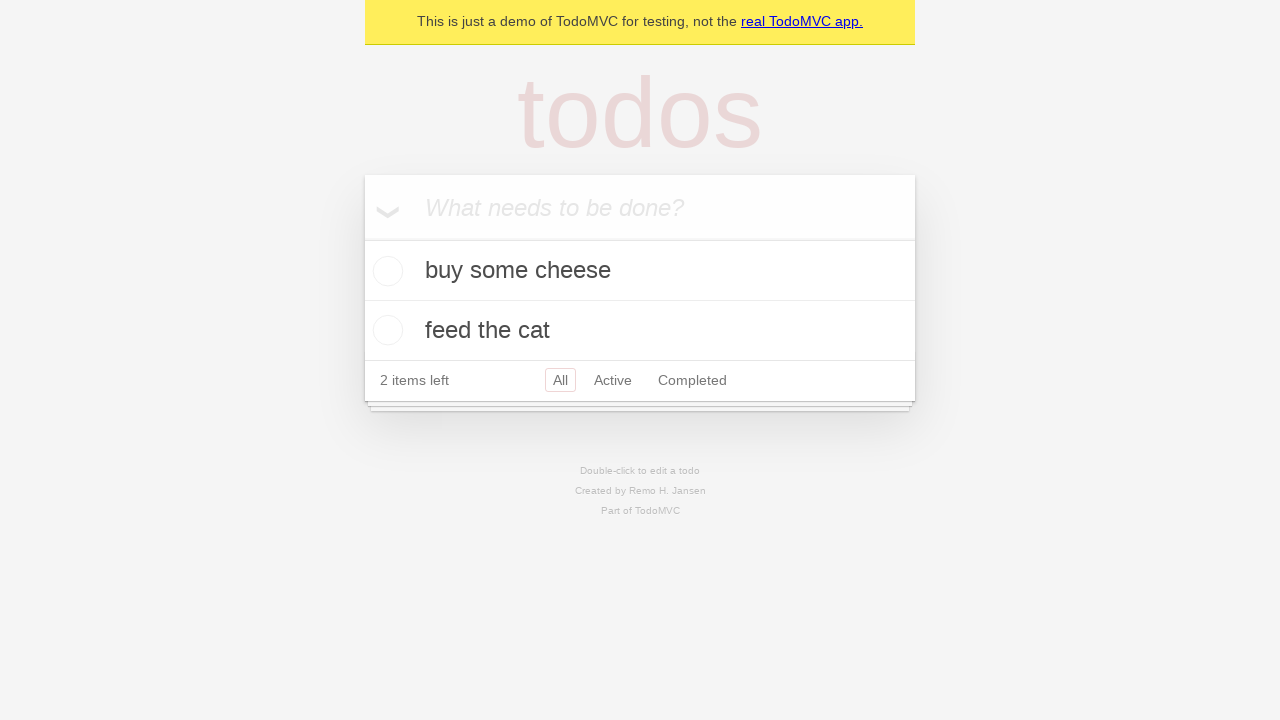

Filled todo input with 'book a doctors appointment' on internal:attr=[placeholder="What needs to be done?"i]
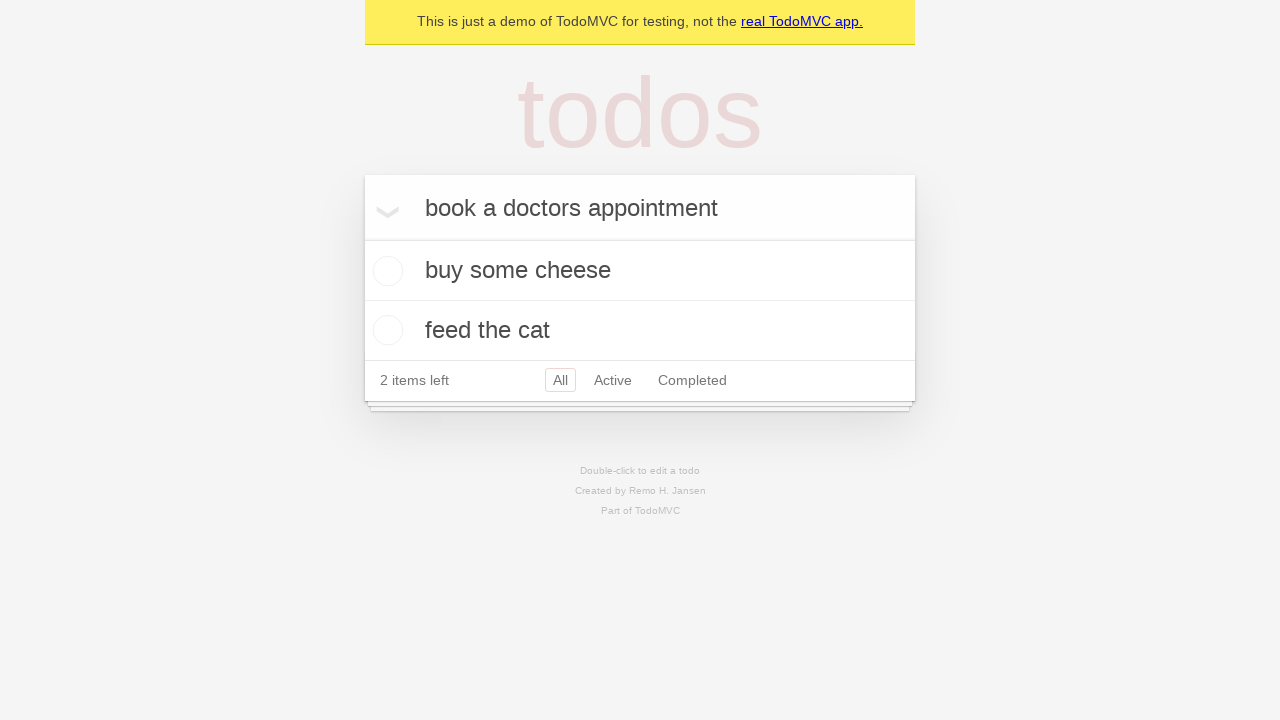

Pressed Enter to add todo 'book a doctors appointment' to the list on internal:attr=[placeholder="What needs to be done?"i]
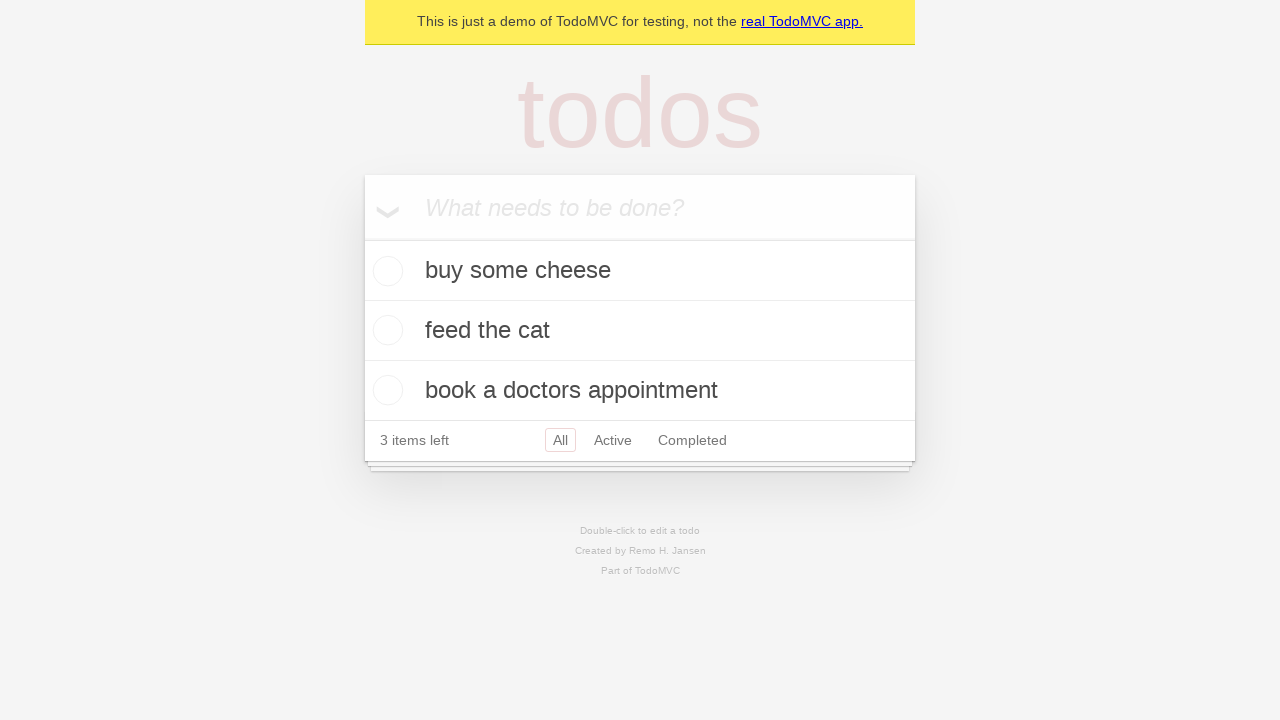

Verified all 3 todo items have been added to the list
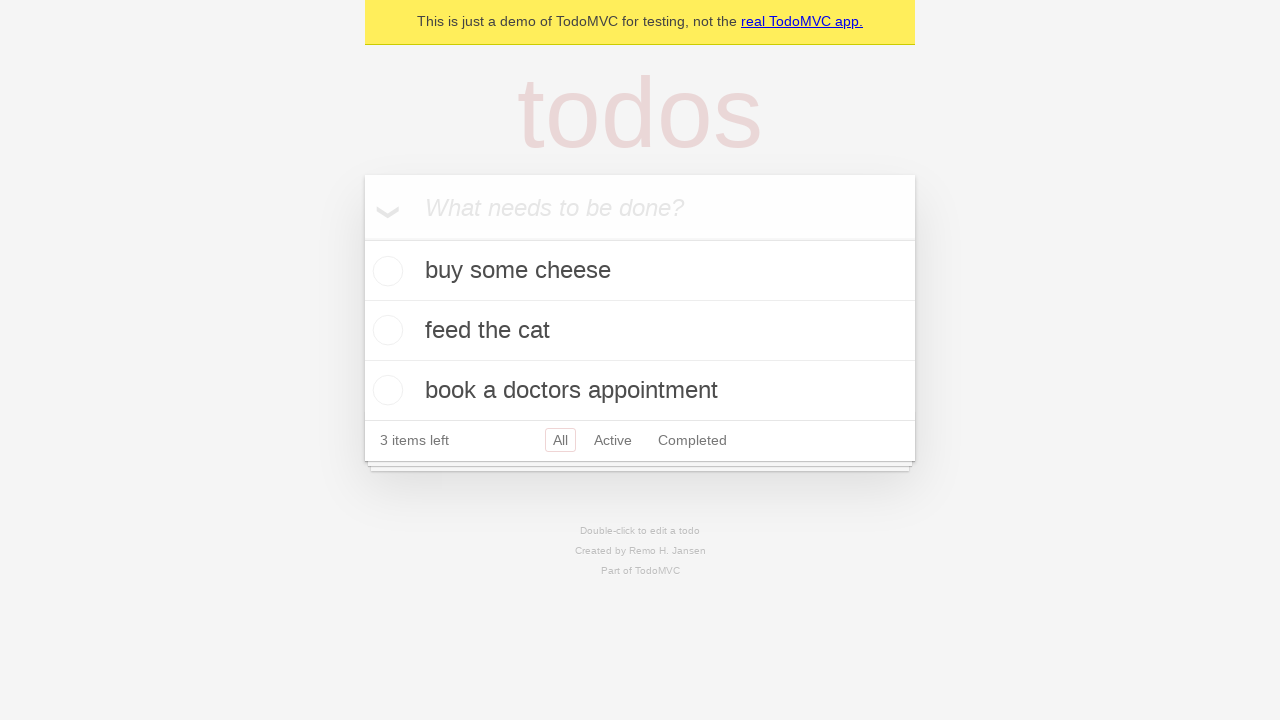

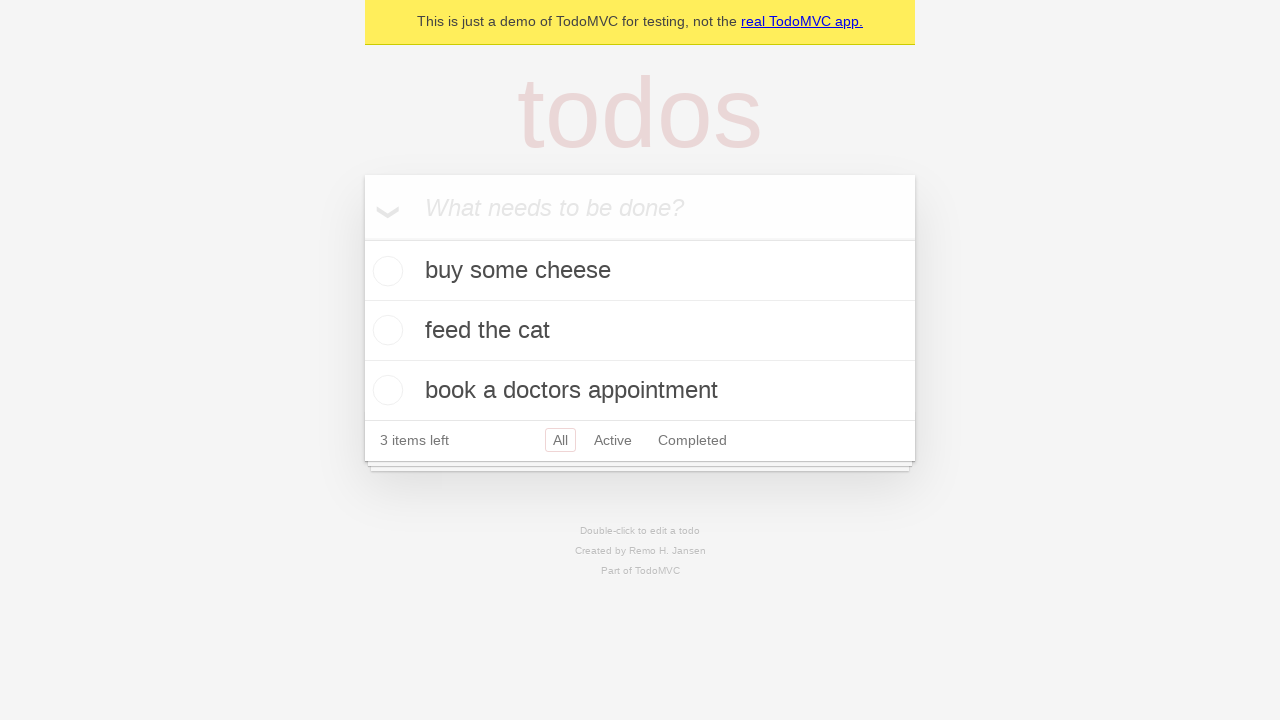